Tests new user registration flow by navigating to the signup page, verifying the signup form is visible, entering a name and email, and clicking the signup button.

Starting URL: https://www.automationexercise.com

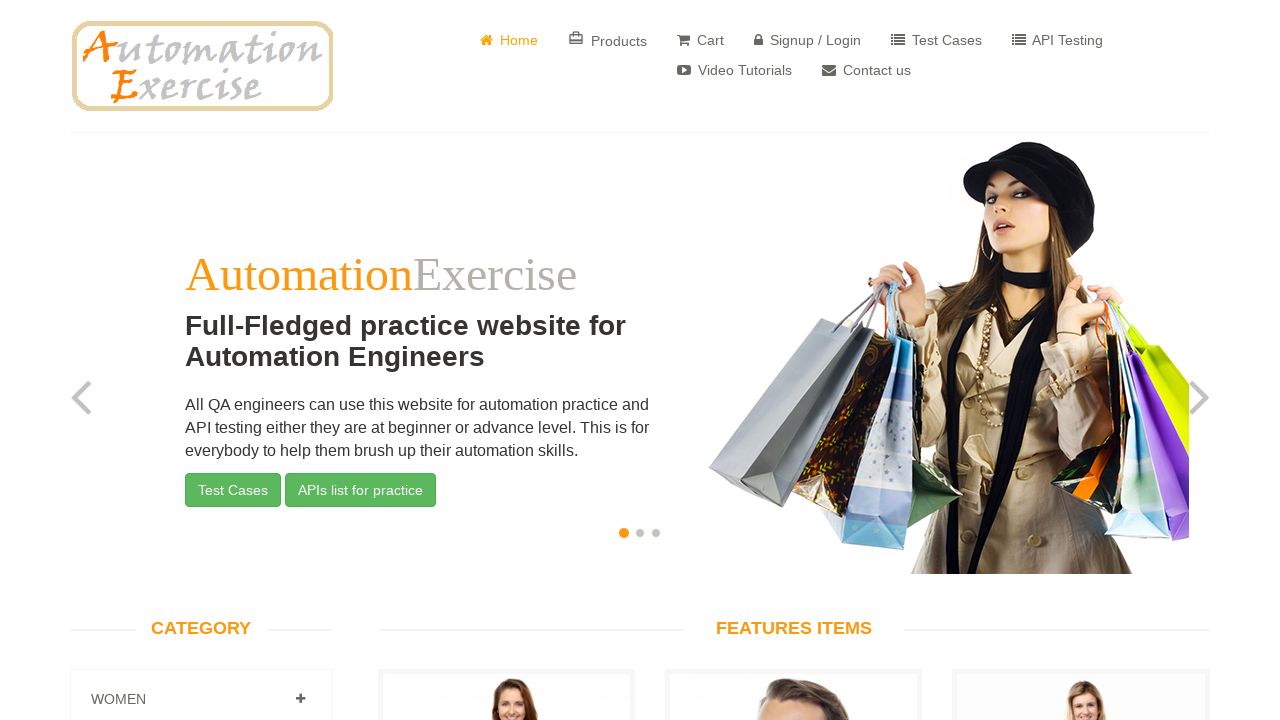

Homepage logo is visible
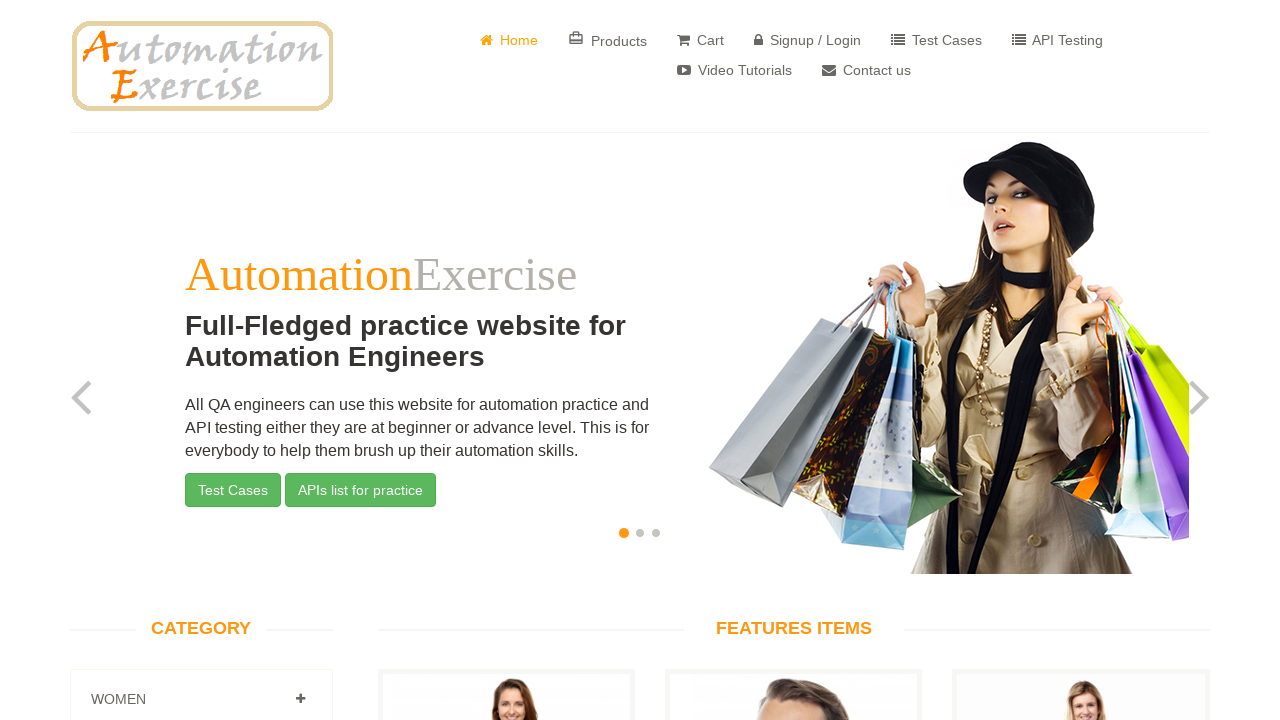

Clicked on 'Signup / Login' button at (808, 40) on a[href='/login']
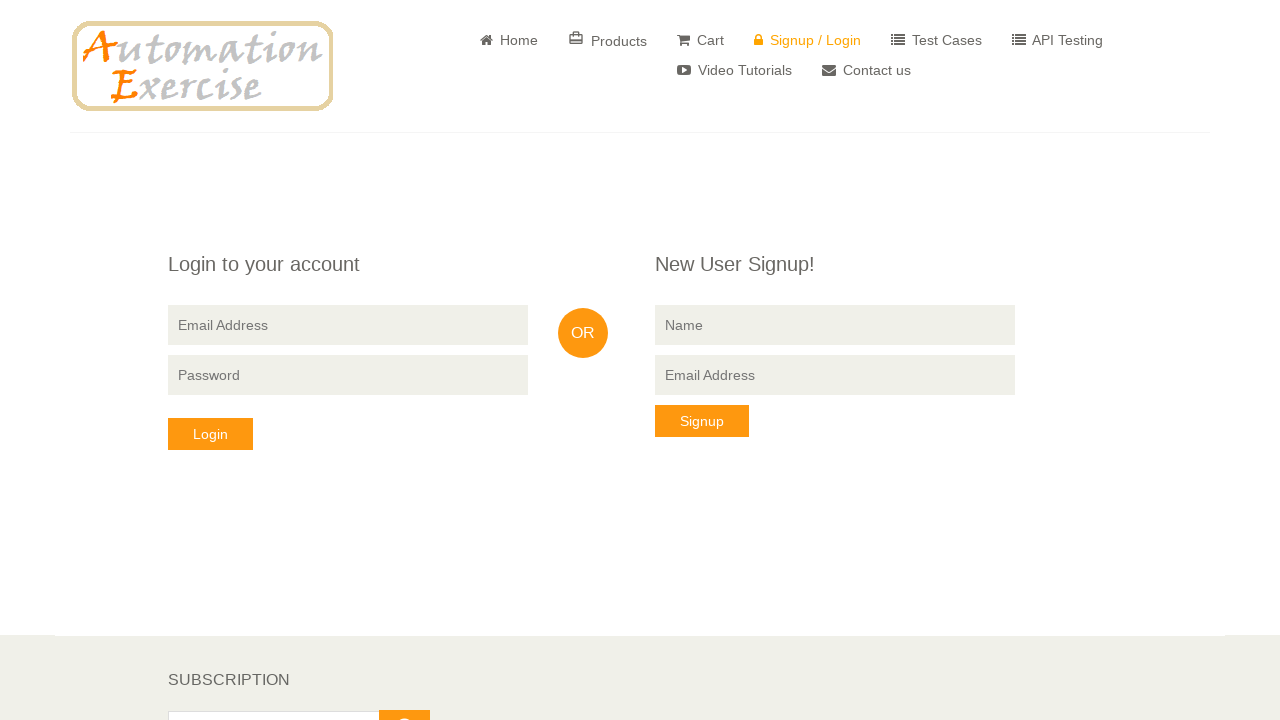

Signup form is visible
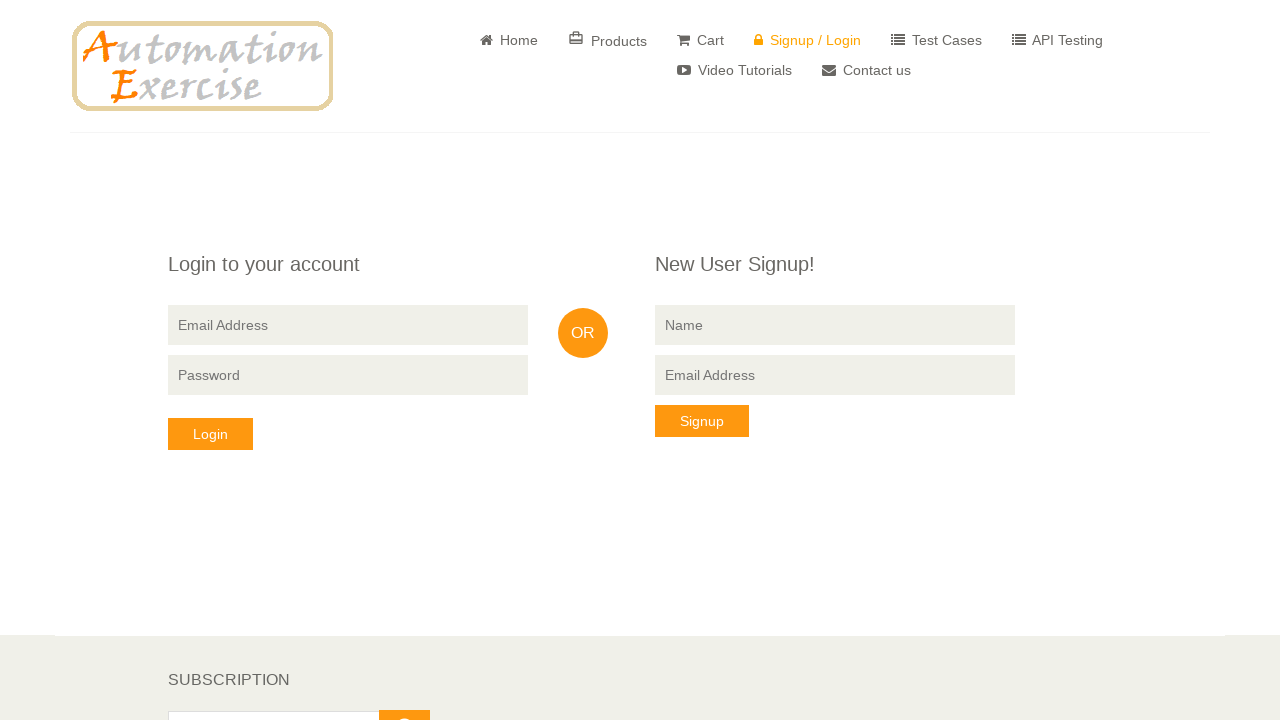

Filled name field with 'Michael Thompson' on [data-qa="signup-name"]
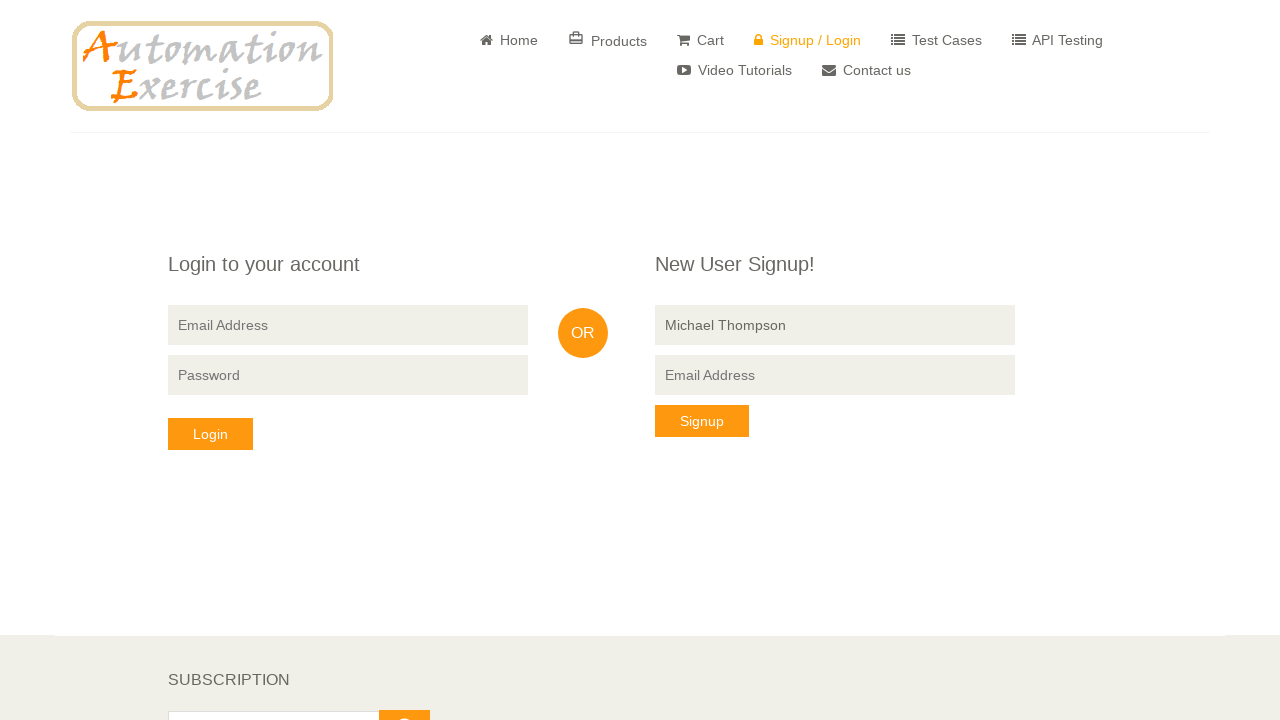

Filled email field with 'mthompson7842@testmail.com' on [data-qa="signup-email"]
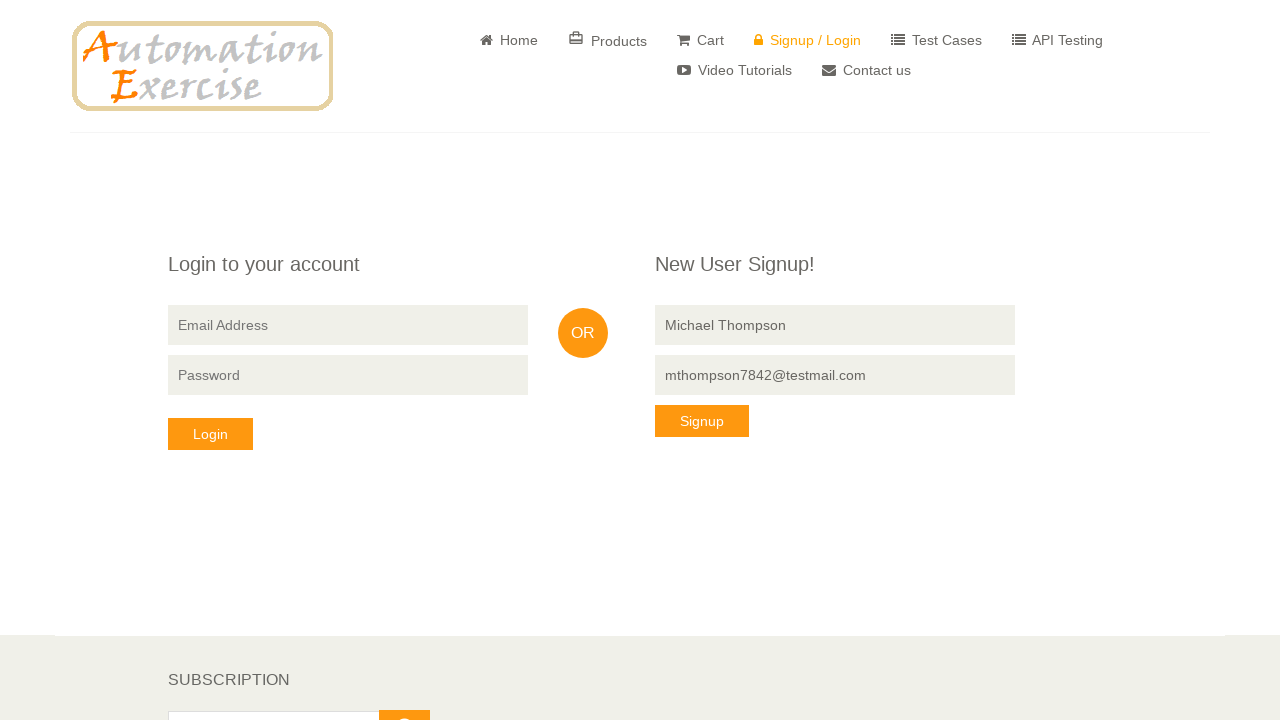

Clicked signup button at (702, 421) on button[data-qa="signup-button"]
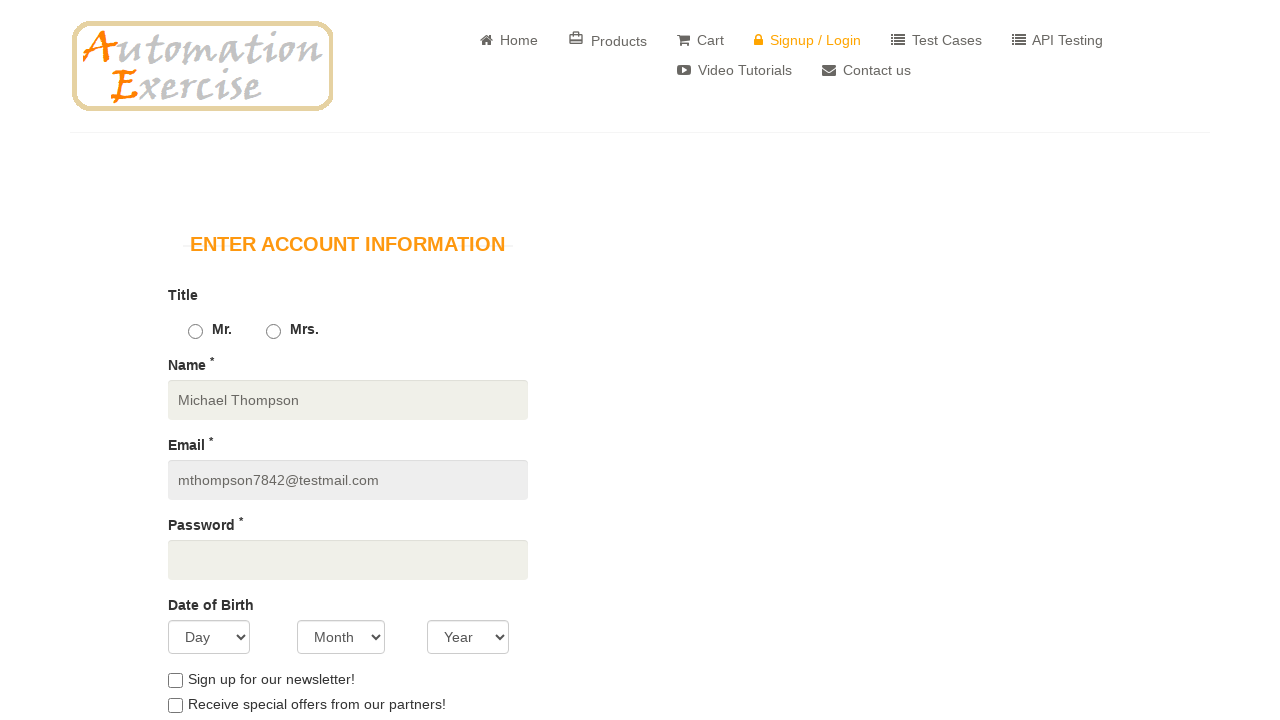

Waited for page to process signup
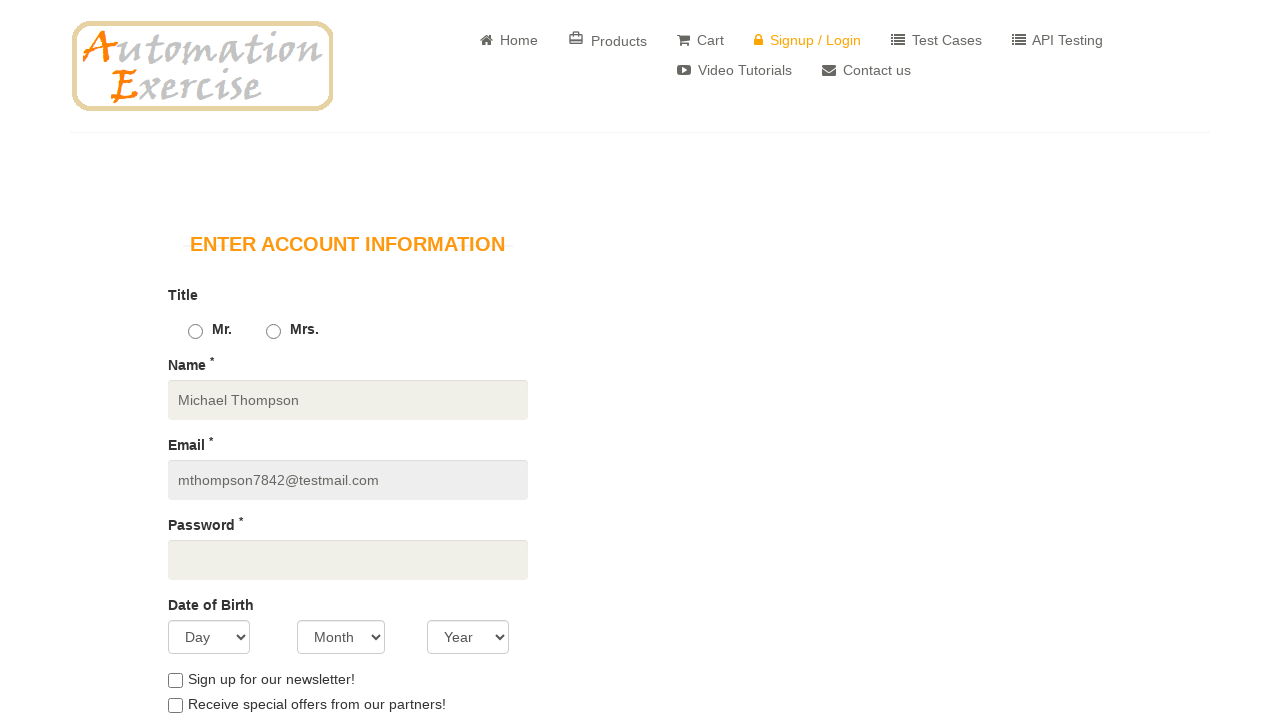

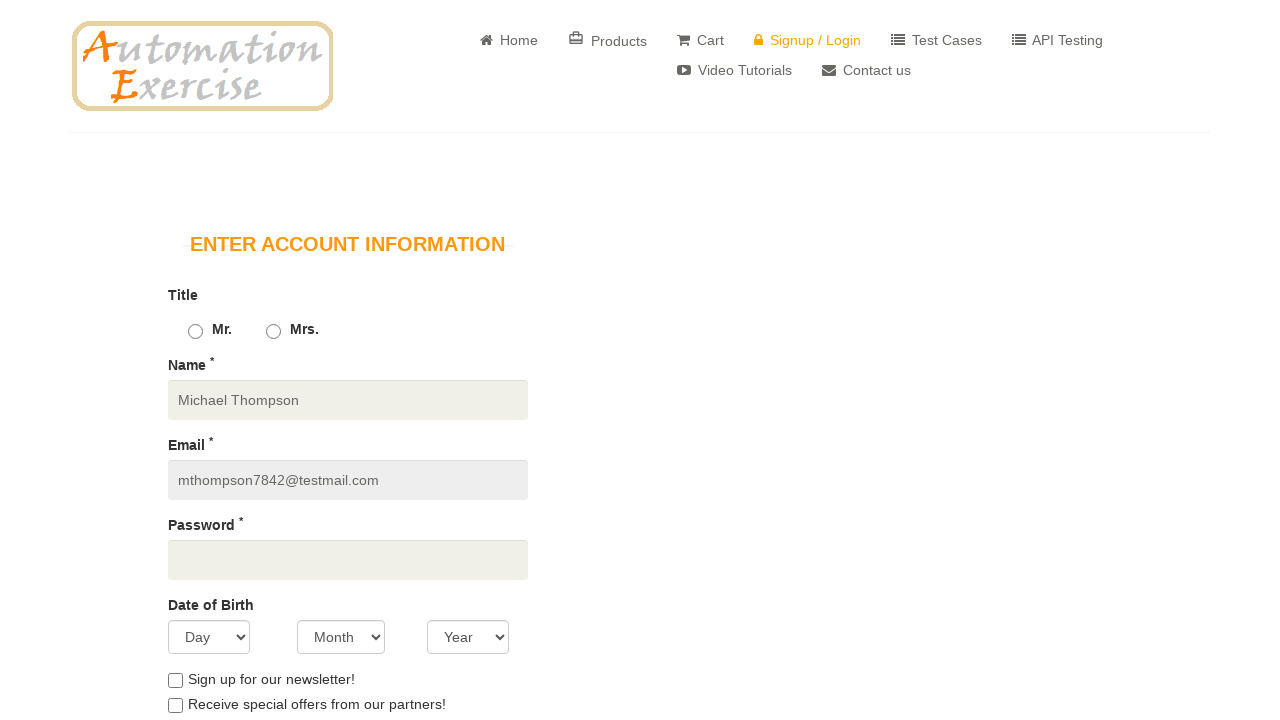